Navigates to an automation practice page, scrolls to the footer section, and verifies that footer links are present

Starting URL: https://rahulshettyacademy.com/AutomationPractice/

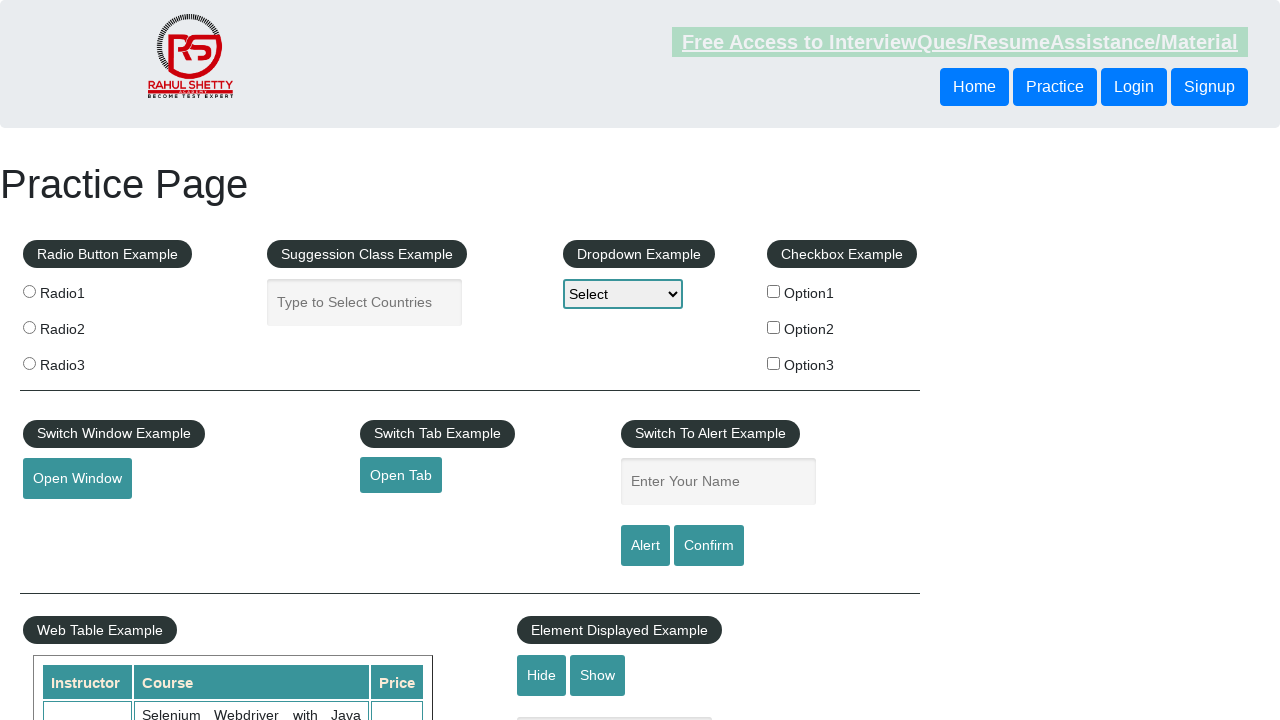

Navigated to automation practice page
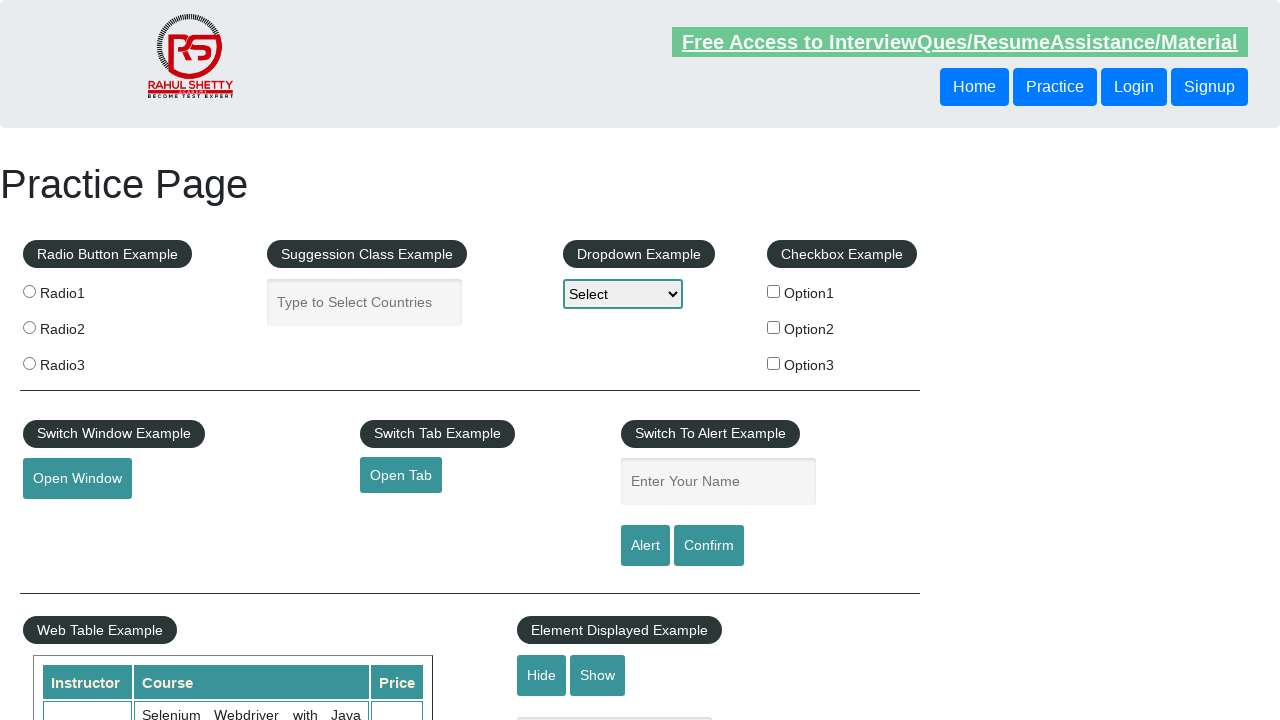

Scrolled down to footer section
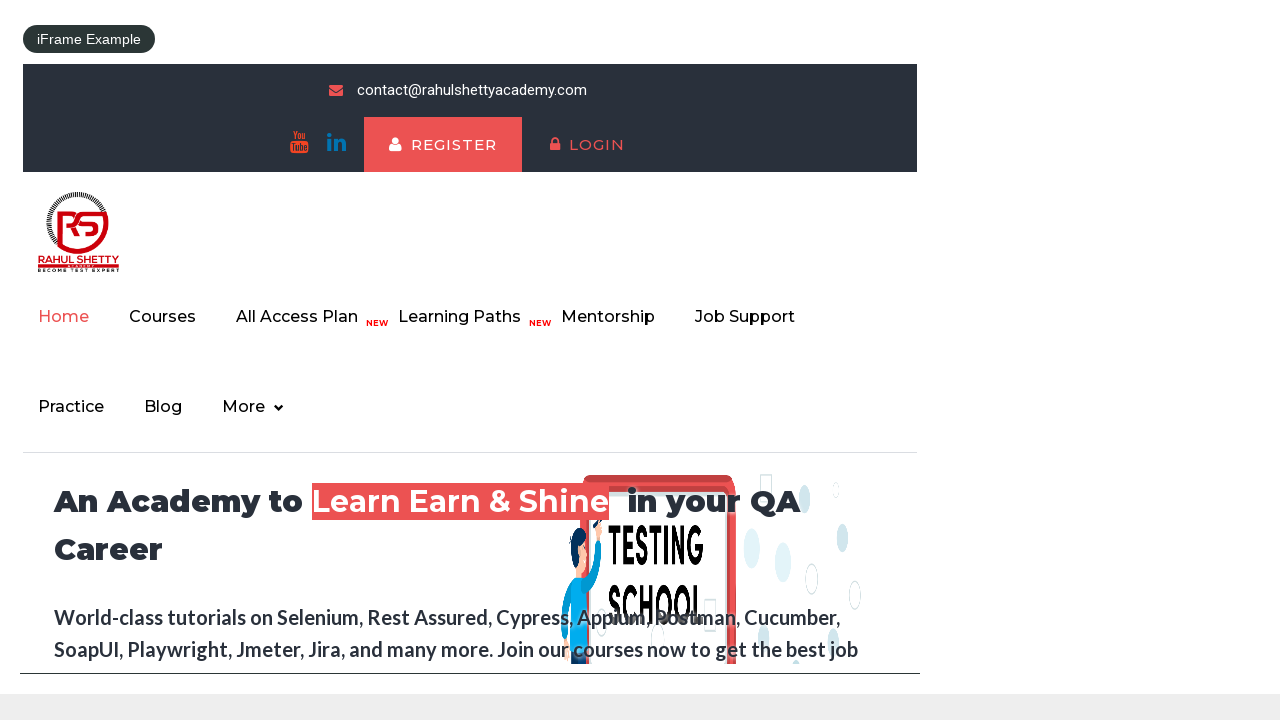

Footer section became visible
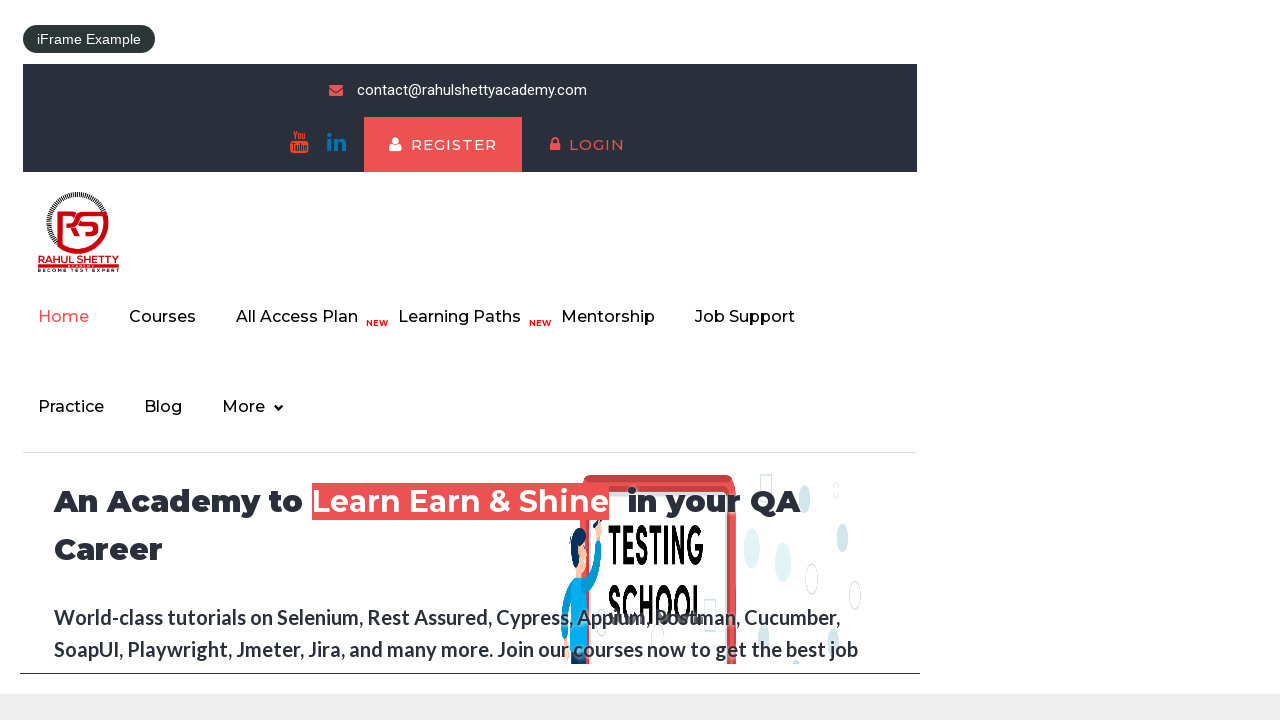

Located footer element
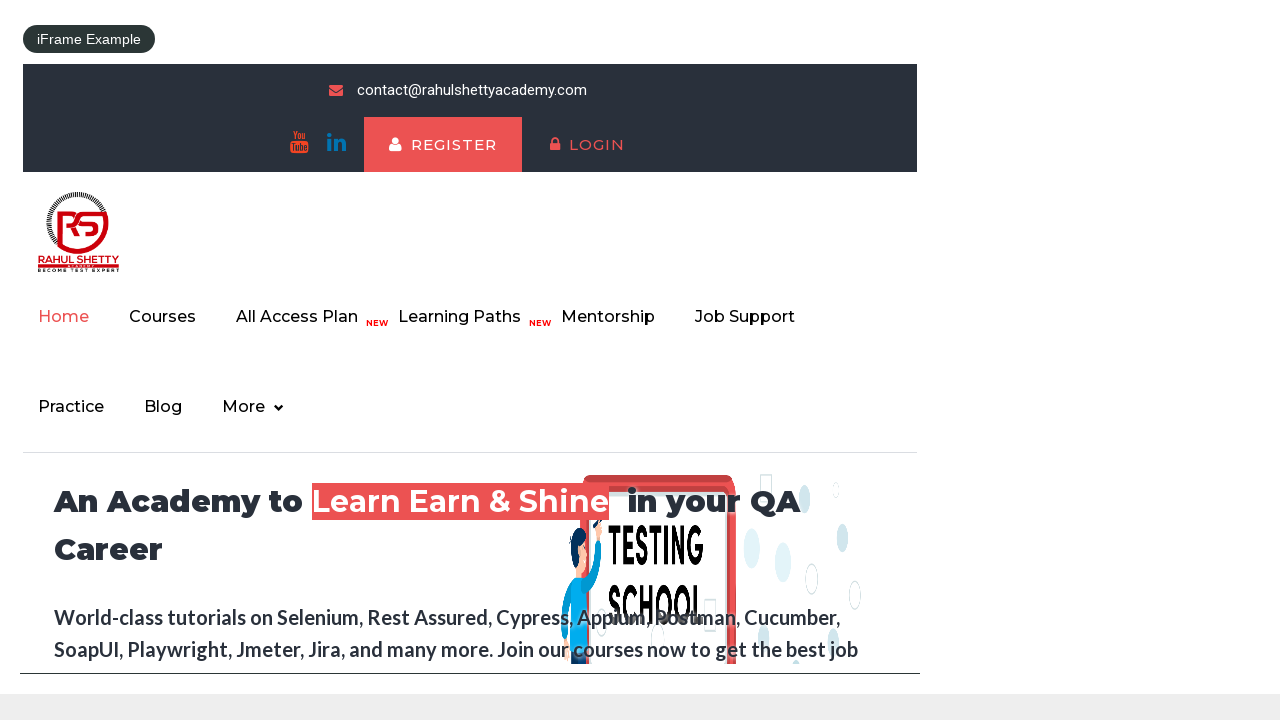

Located all footer links
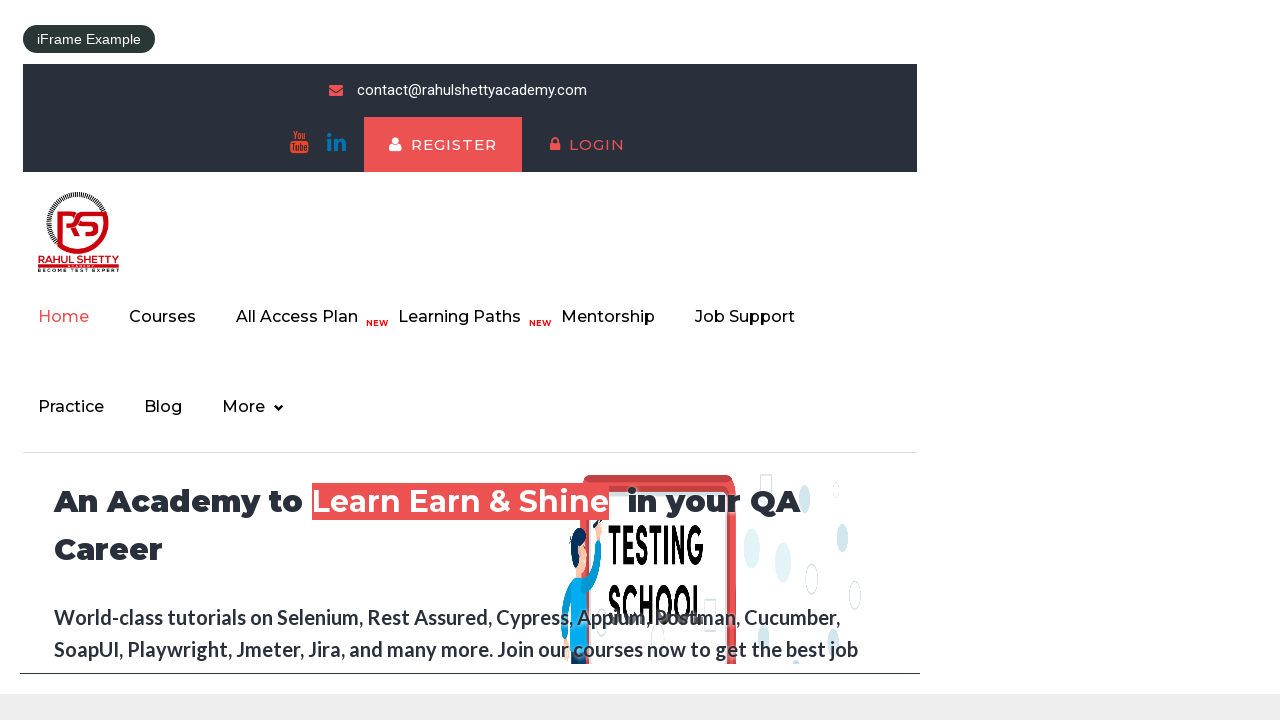

Verified footer contains 20 links
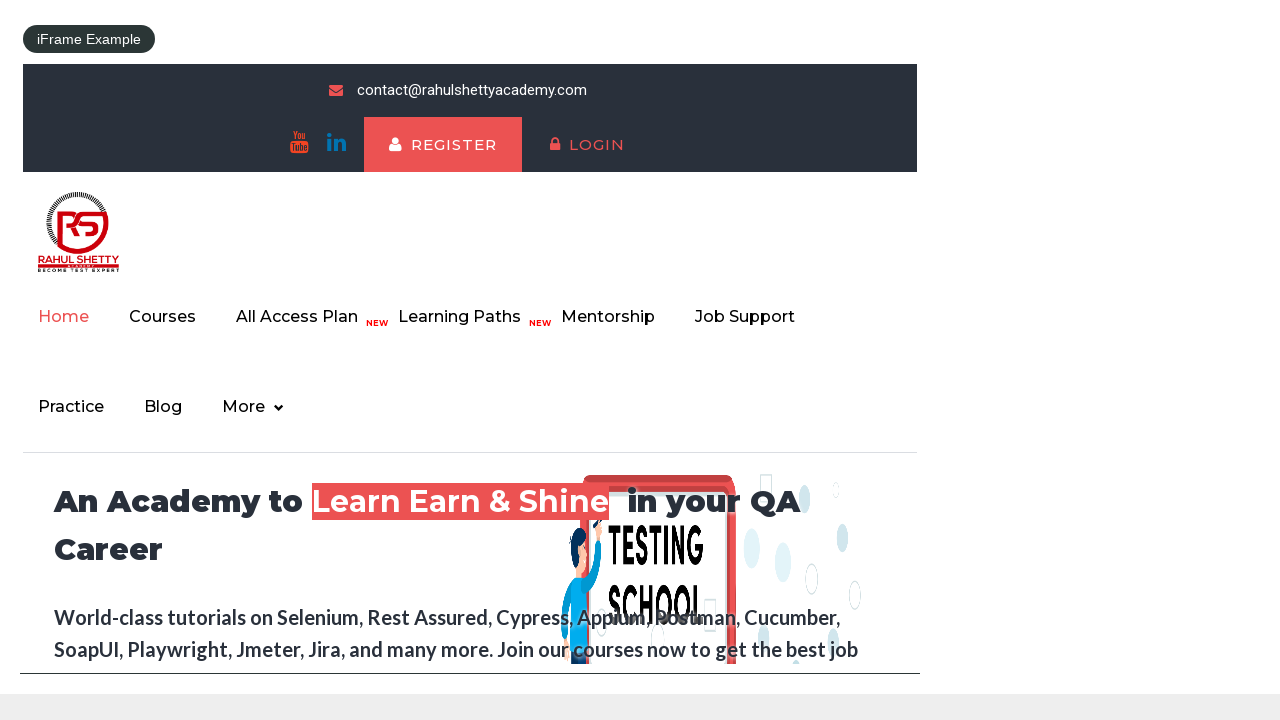

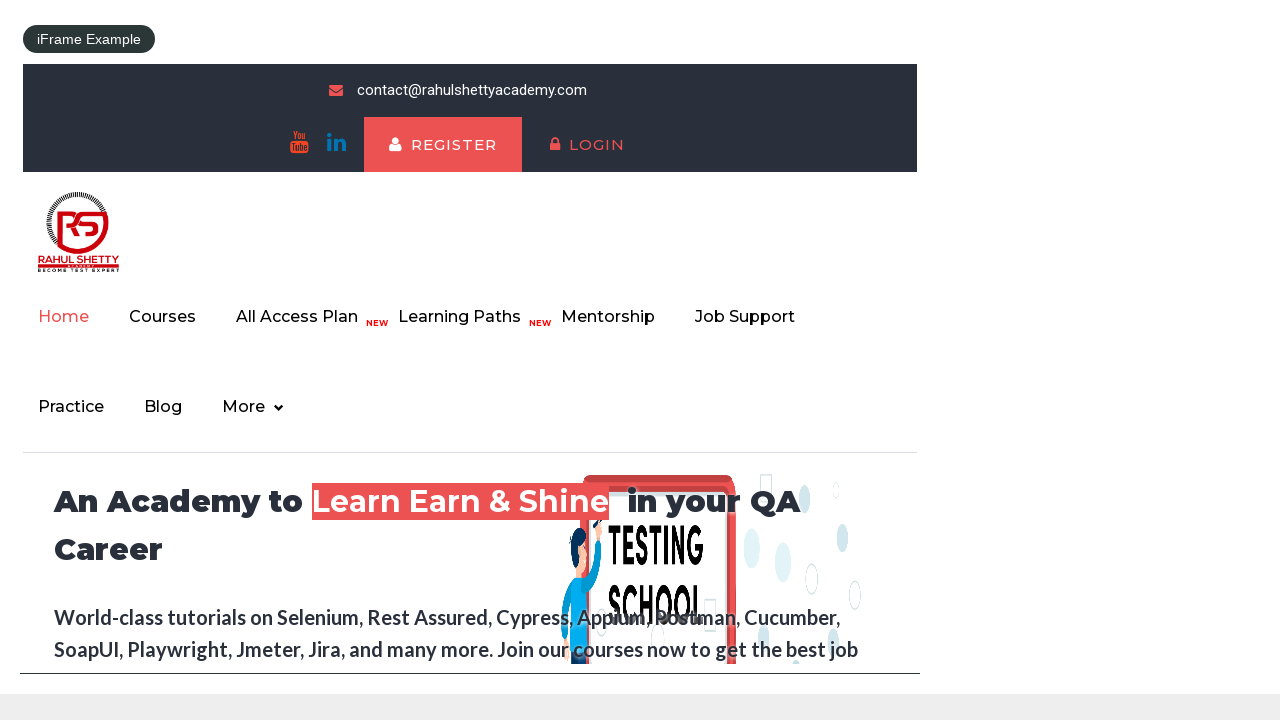